Tests dynamic controls on a page by toggling a checkbox, removing it, and then enabling/disabling an input field

Starting URL: https://the-internet.herokuapp.com/dynamic_controls

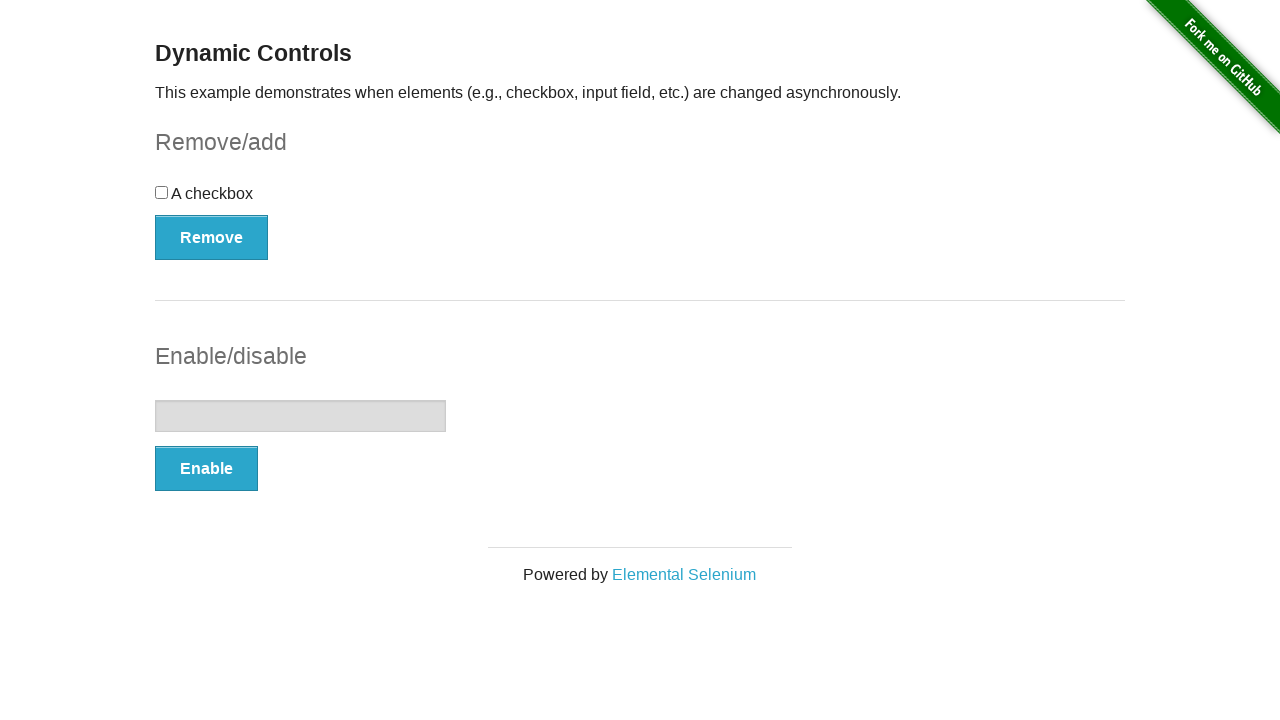

Waited for checkbox to be visible
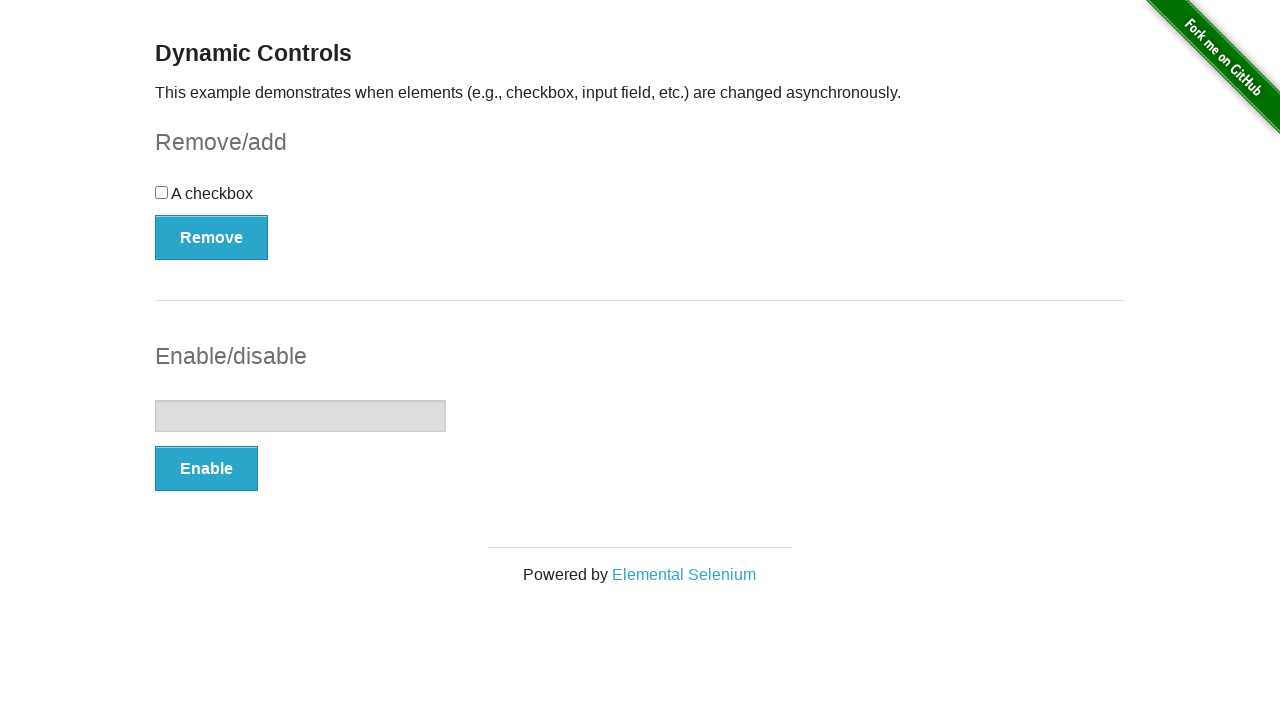

Located checkbox element
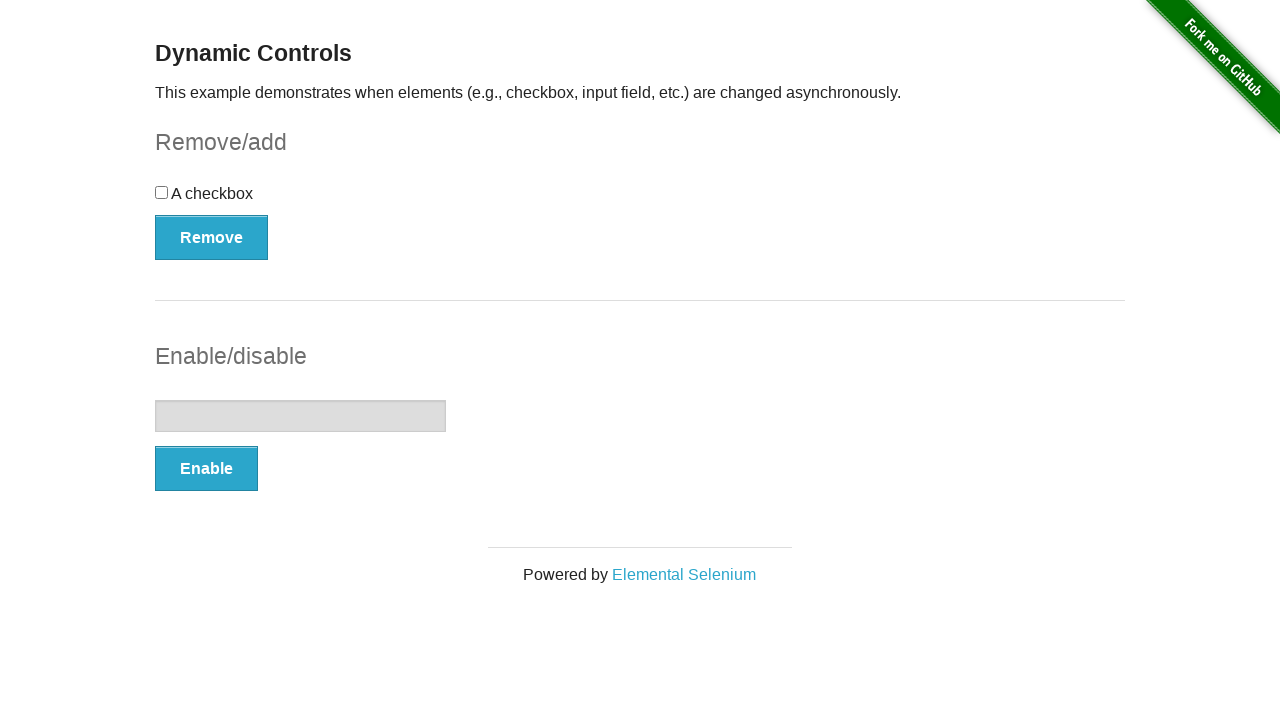

Clicked checkbox to toggle it at (162, 192) on xpath=//div[@id='checkbox']/input
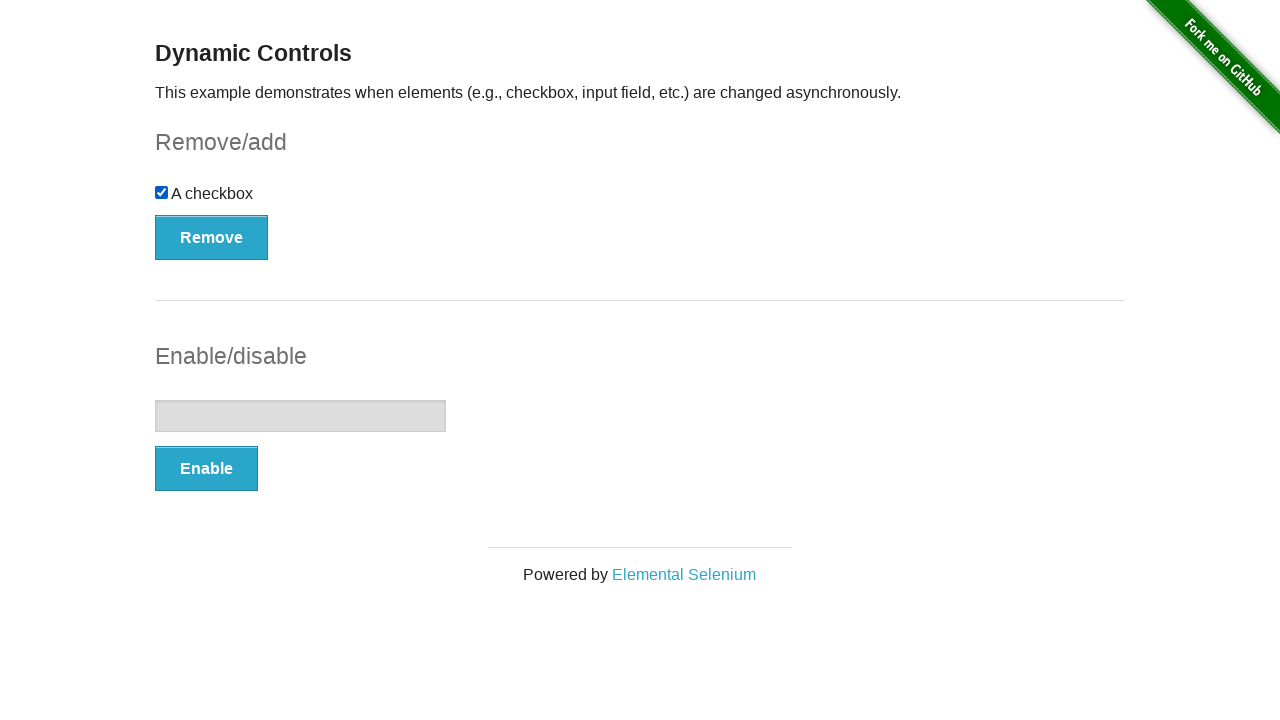

Located Remove button
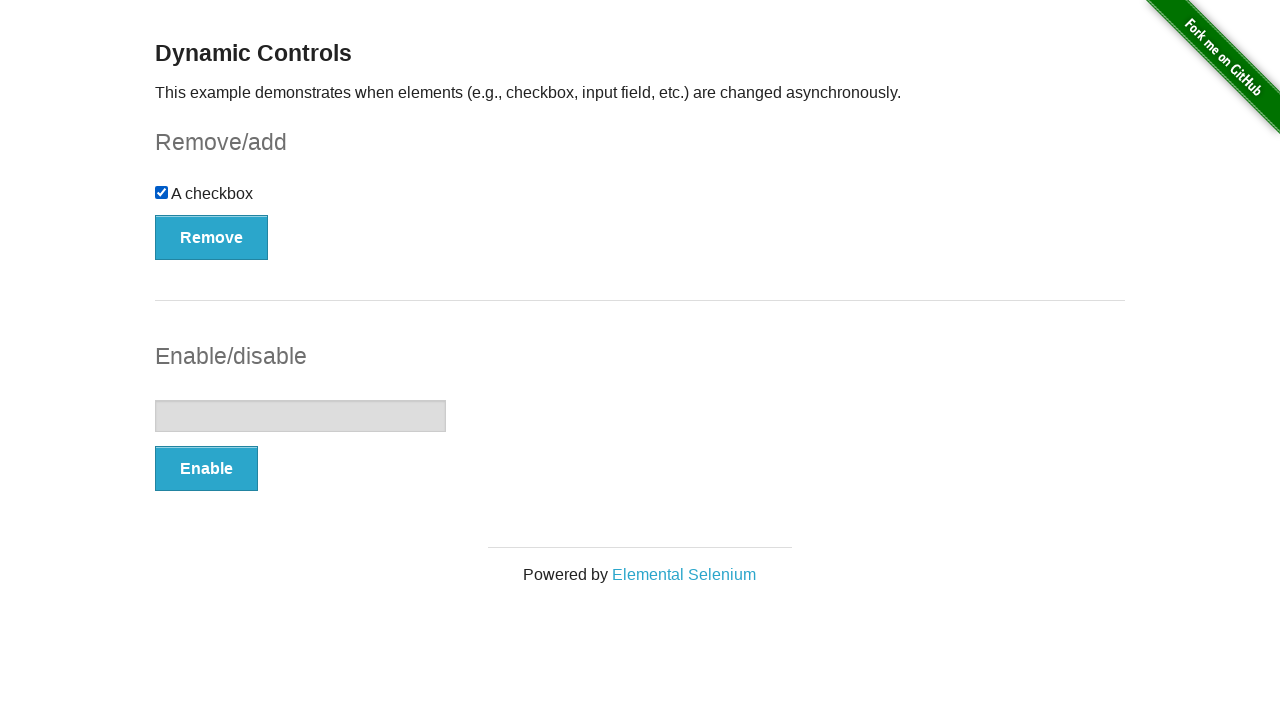

Clicked Remove button to remove checkbox at (212, 237) on (//*[@type='button'])[1]
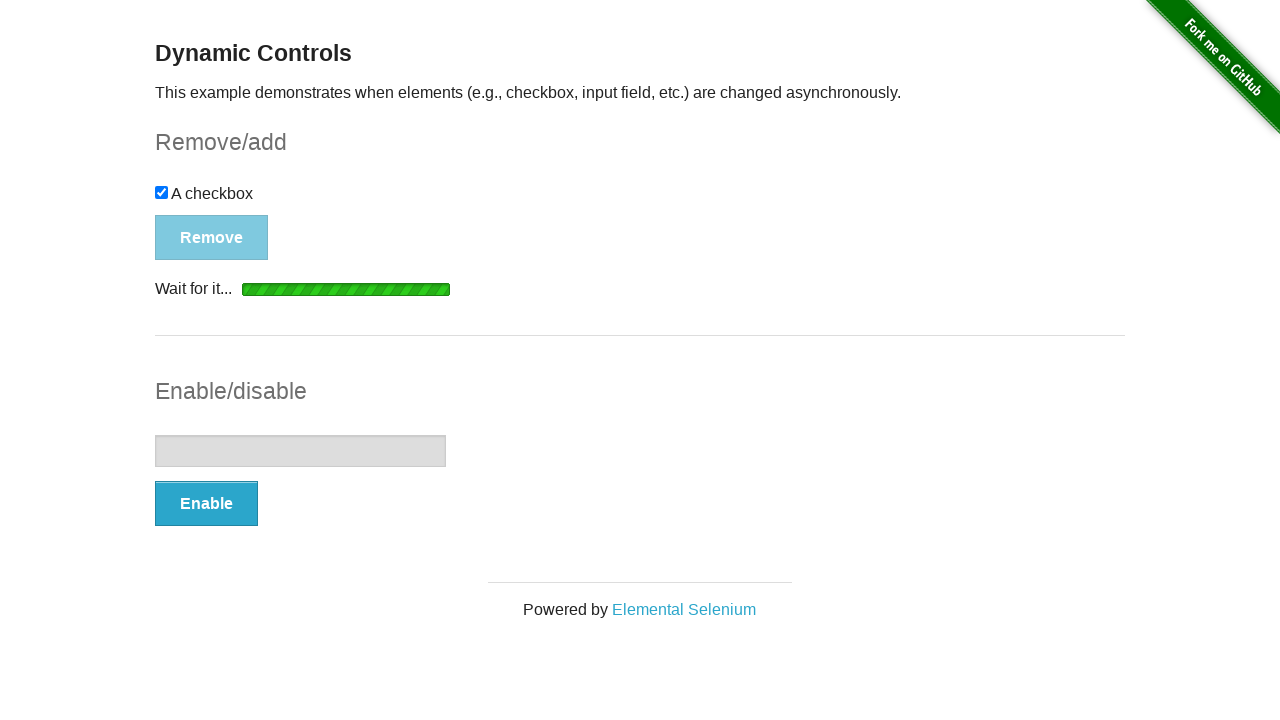

Waited for 'It's gone!' message to appear
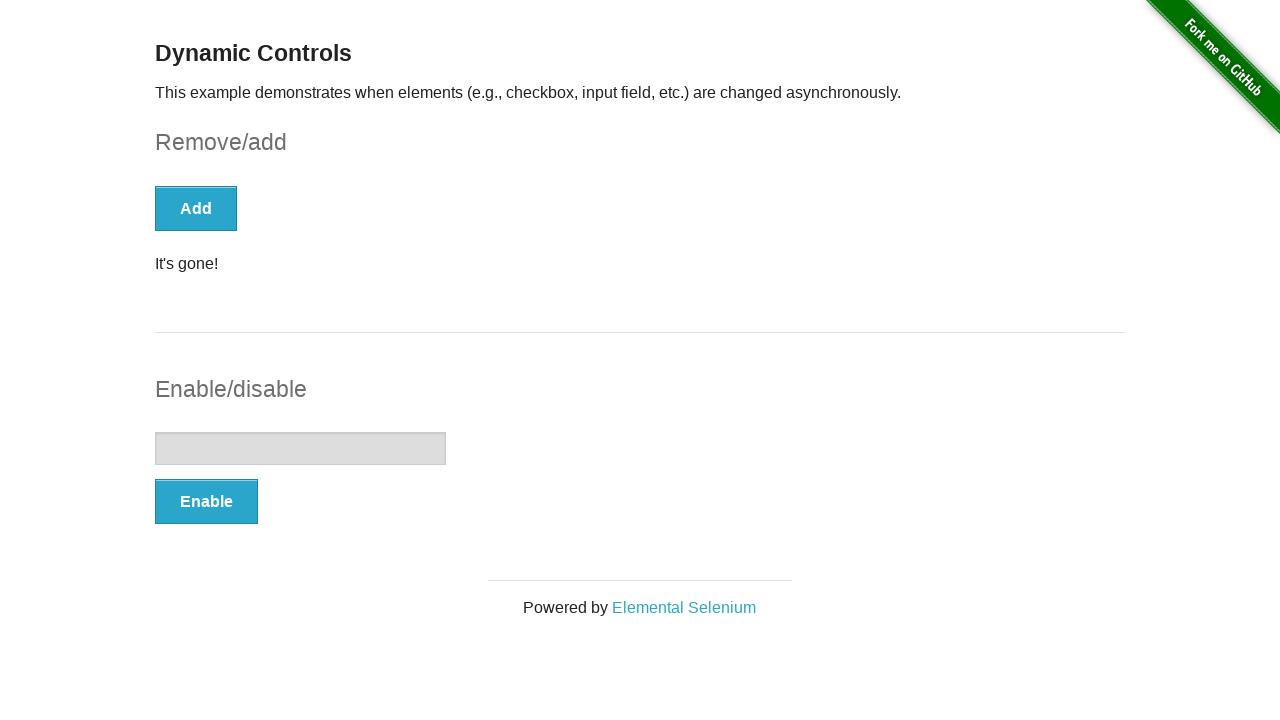

Located Enable button for text input
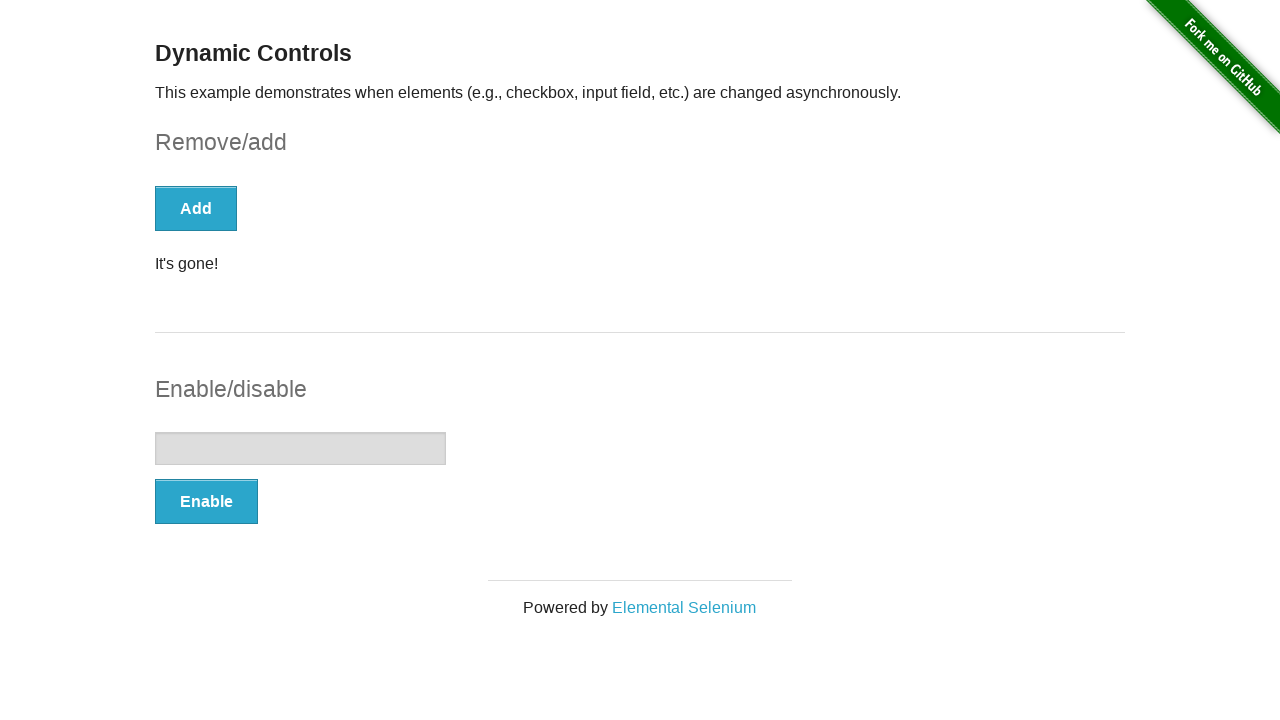

Clicked Enable button to enable text input at (206, 501) on xpath=//form[@id='input-example']/button
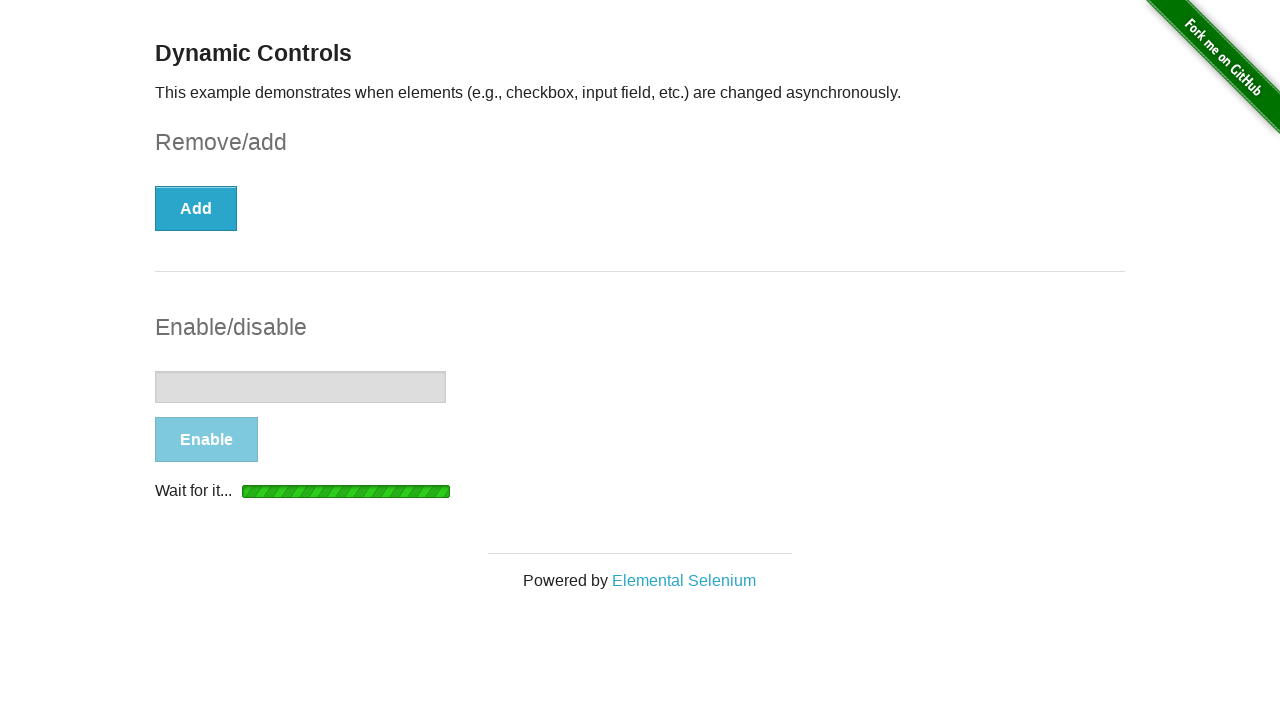

Waited for Enable button to be visible again
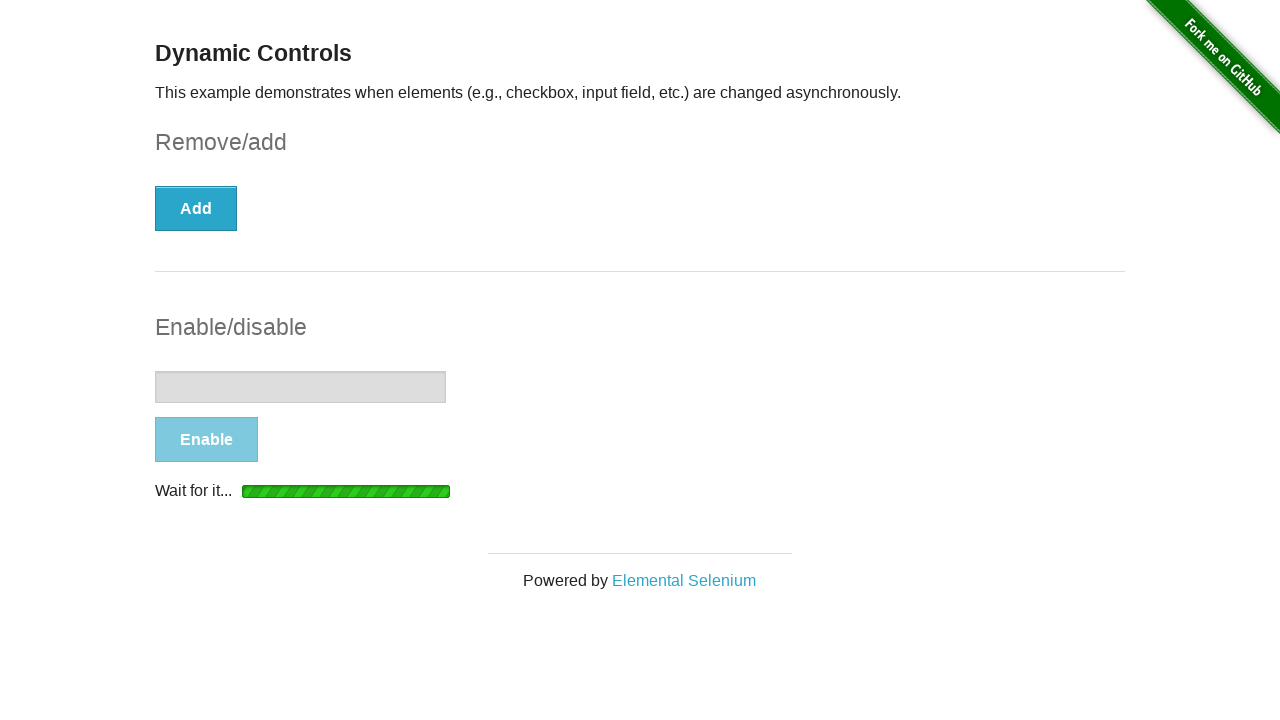

Clicked Enable button again to disable text input at (208, 440) on xpath=//form[@id='input-example']/button
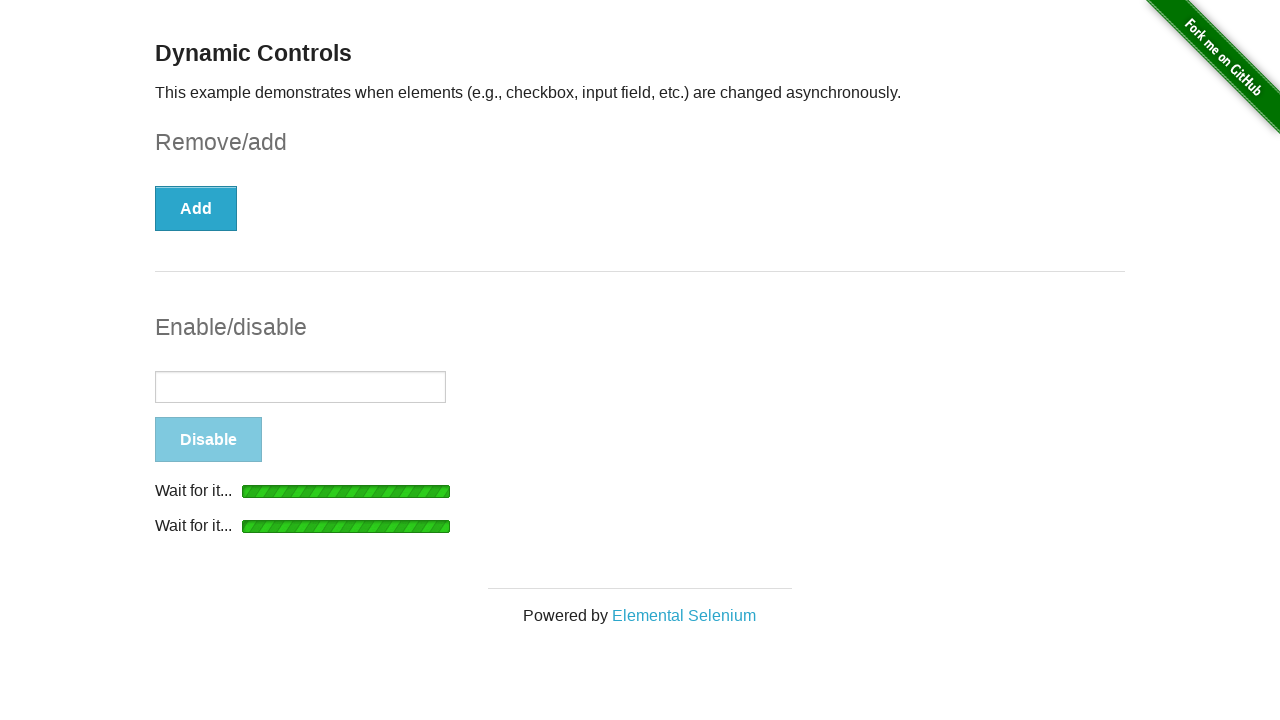

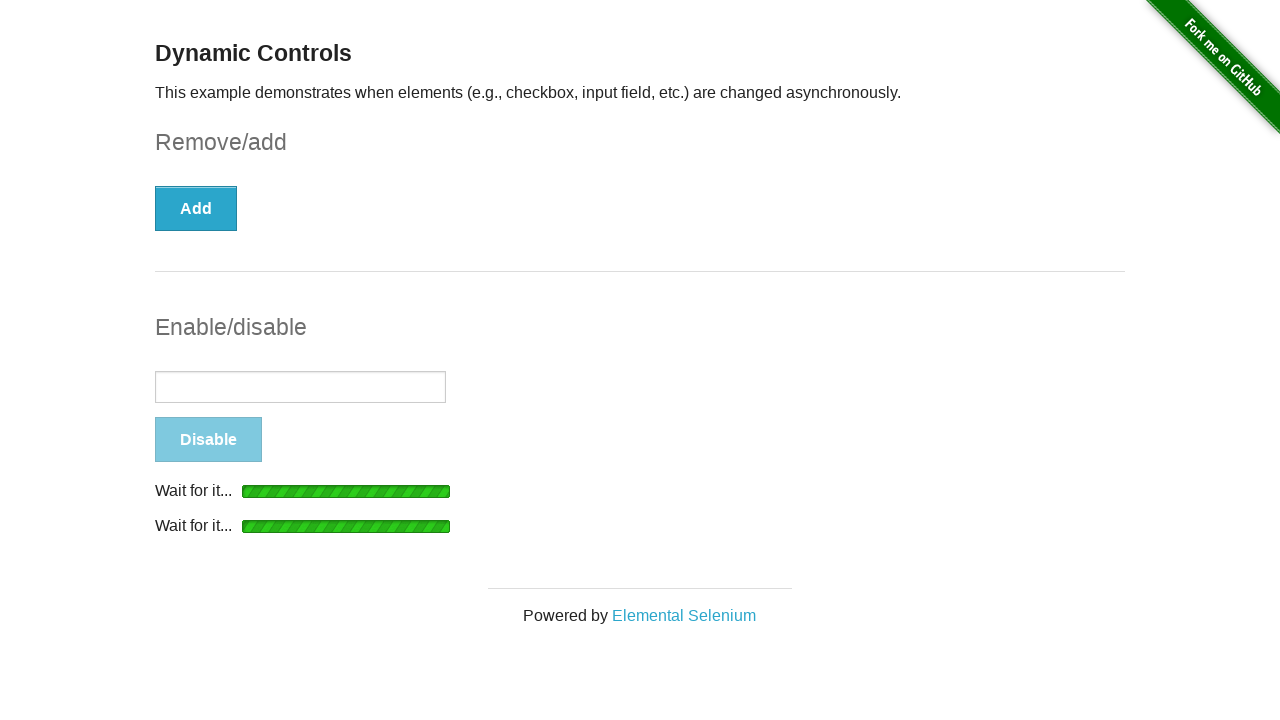